Tests link functionality on a demo QA practice site by navigating to the WebElements section, then the Link section, and clicking on various link types including "Link in New Tab" and a Twitter link.

Starting URL: https://demoapps.qspiders.com/ui

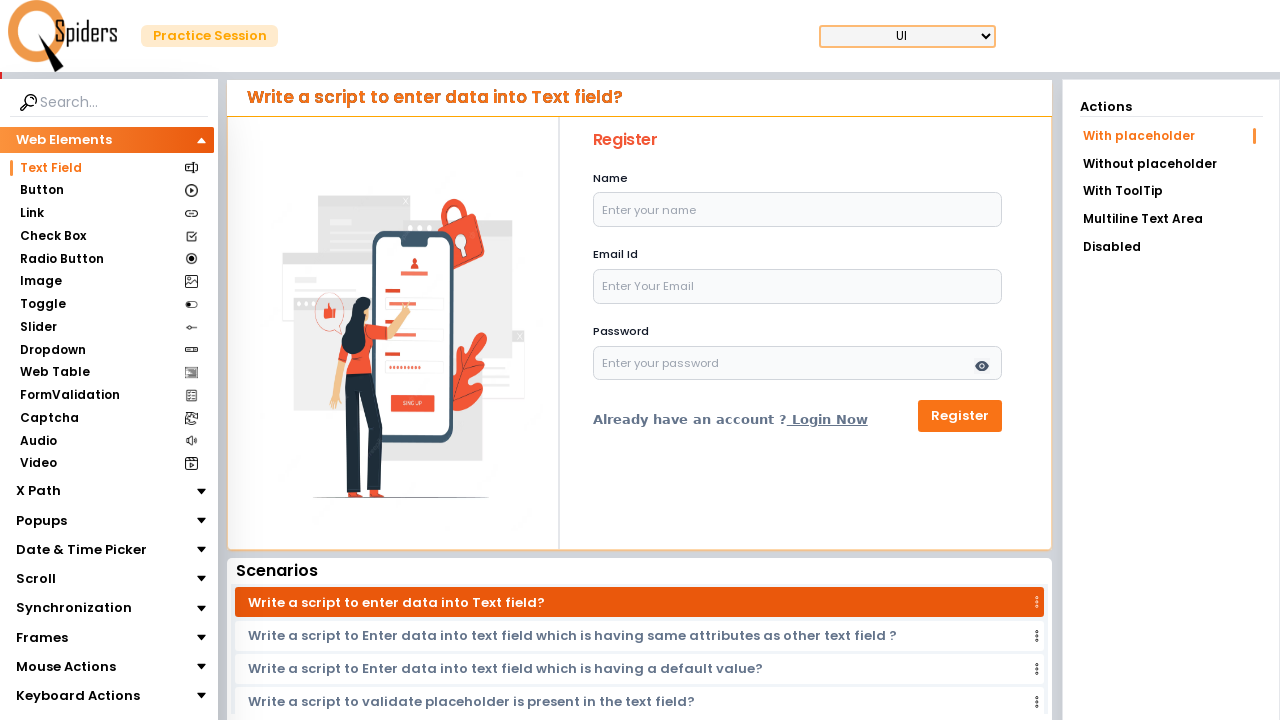

Clicked on WebElements section (first list item) at (1171, 136) on xpath=//li[1]
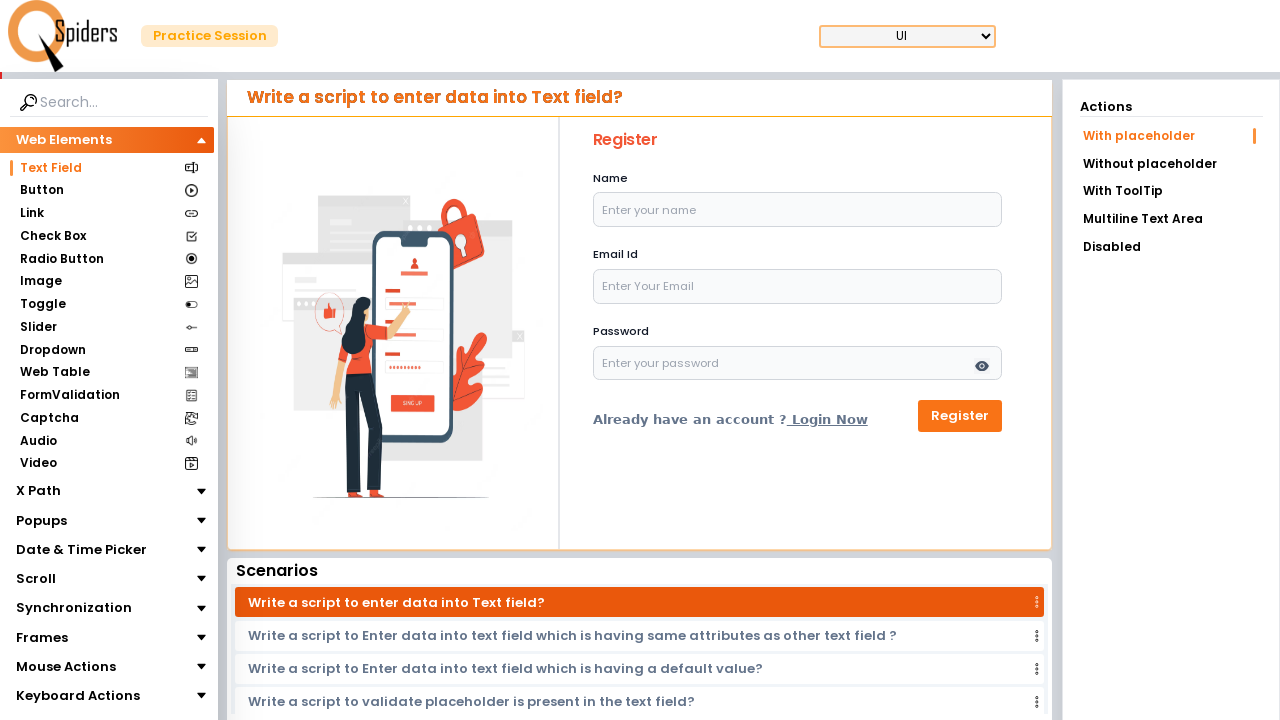

Clicked on Link section at (32, 213) on xpath=//section[text()='Link']
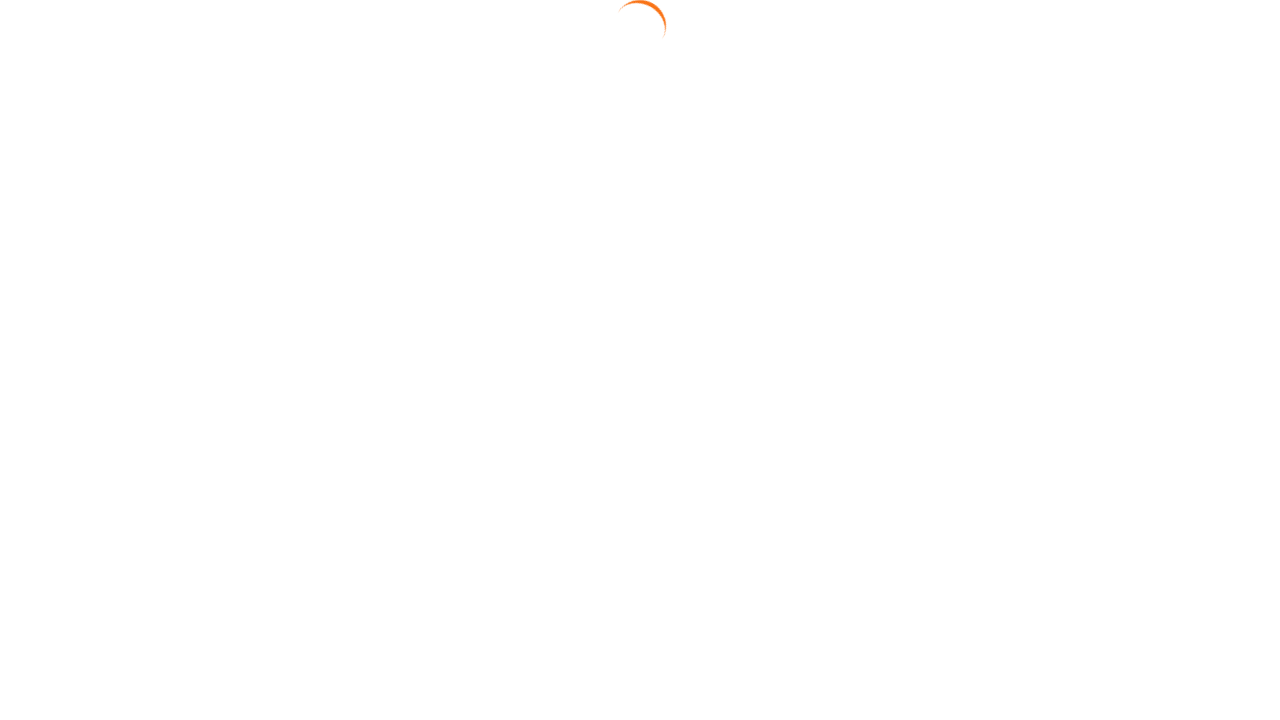

Waited for link section to load (2000ms)
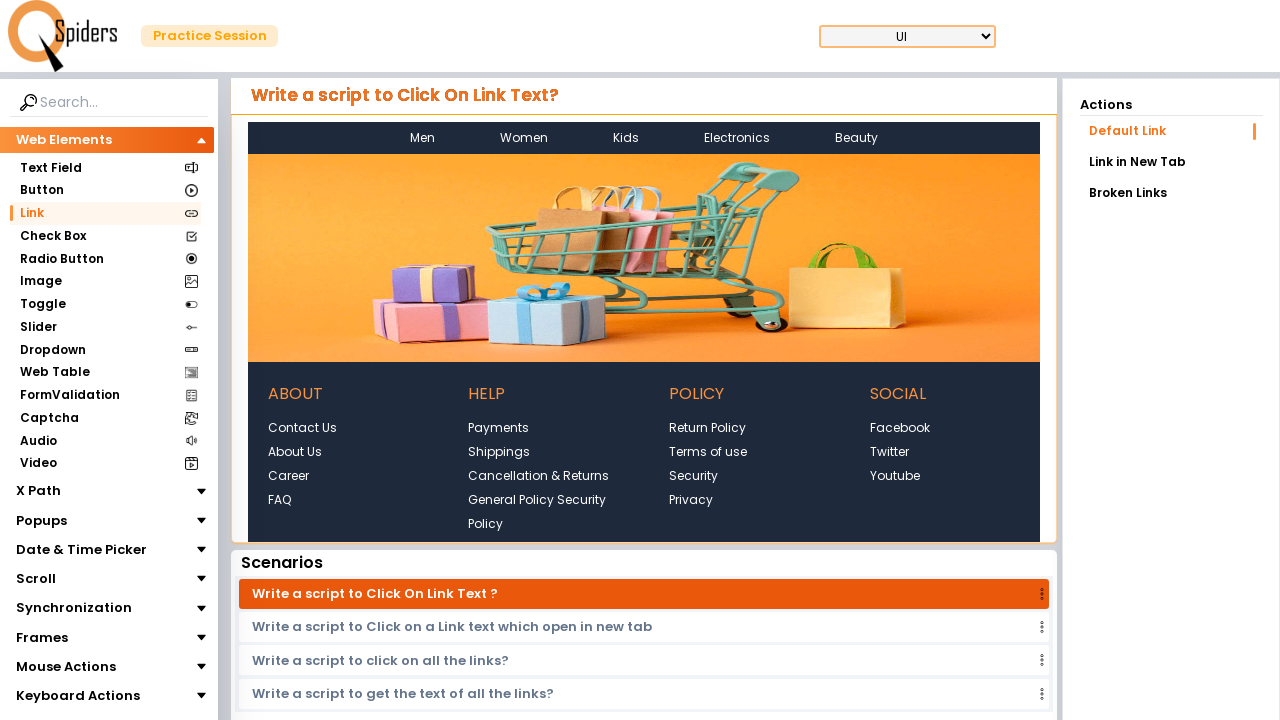

Links became visible
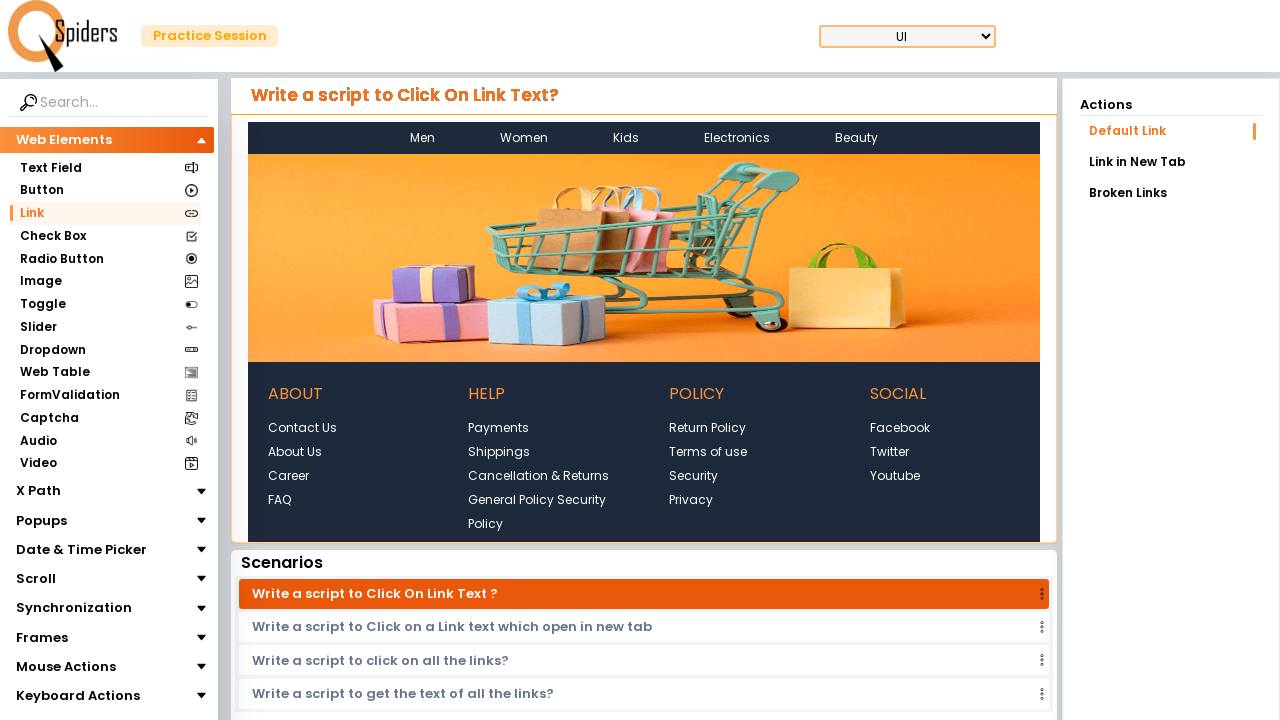

Clicked on 'Link in New Tab' link at (1171, 162) on xpath=//a[text()='Link in New Tab']
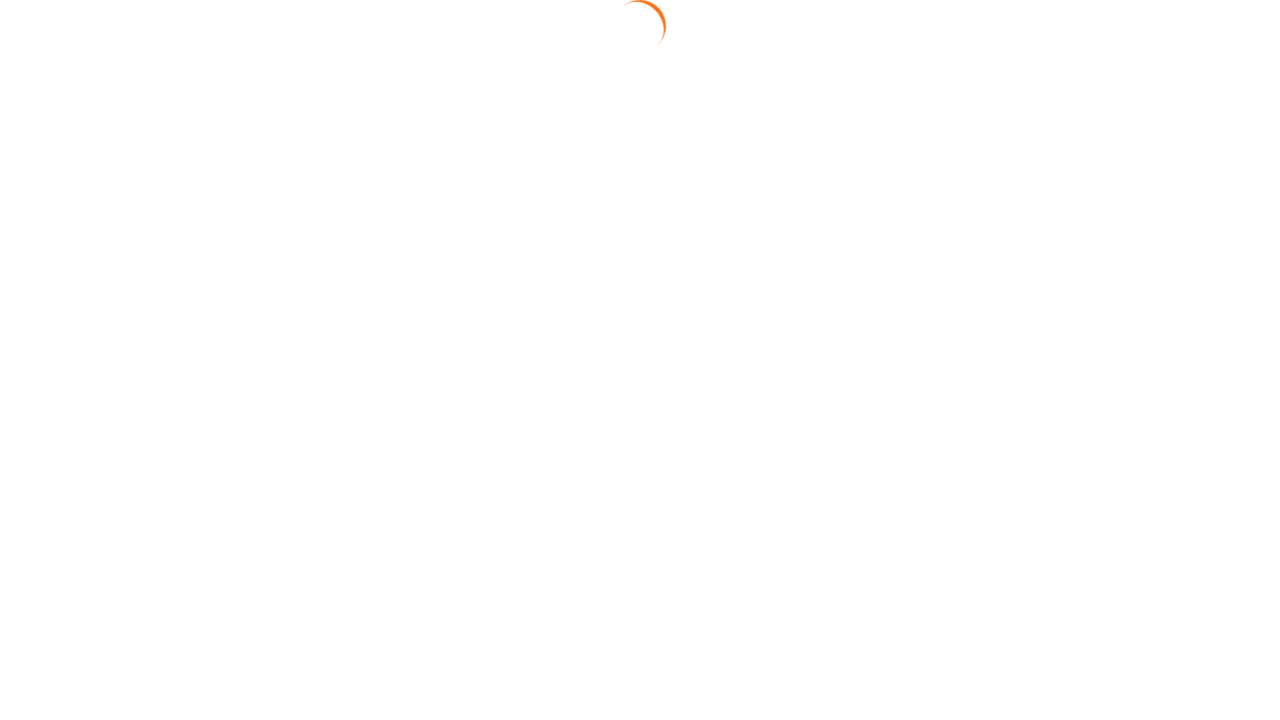

Clicked on Twitter link at (889, 504) on a:has-text('Twitter')
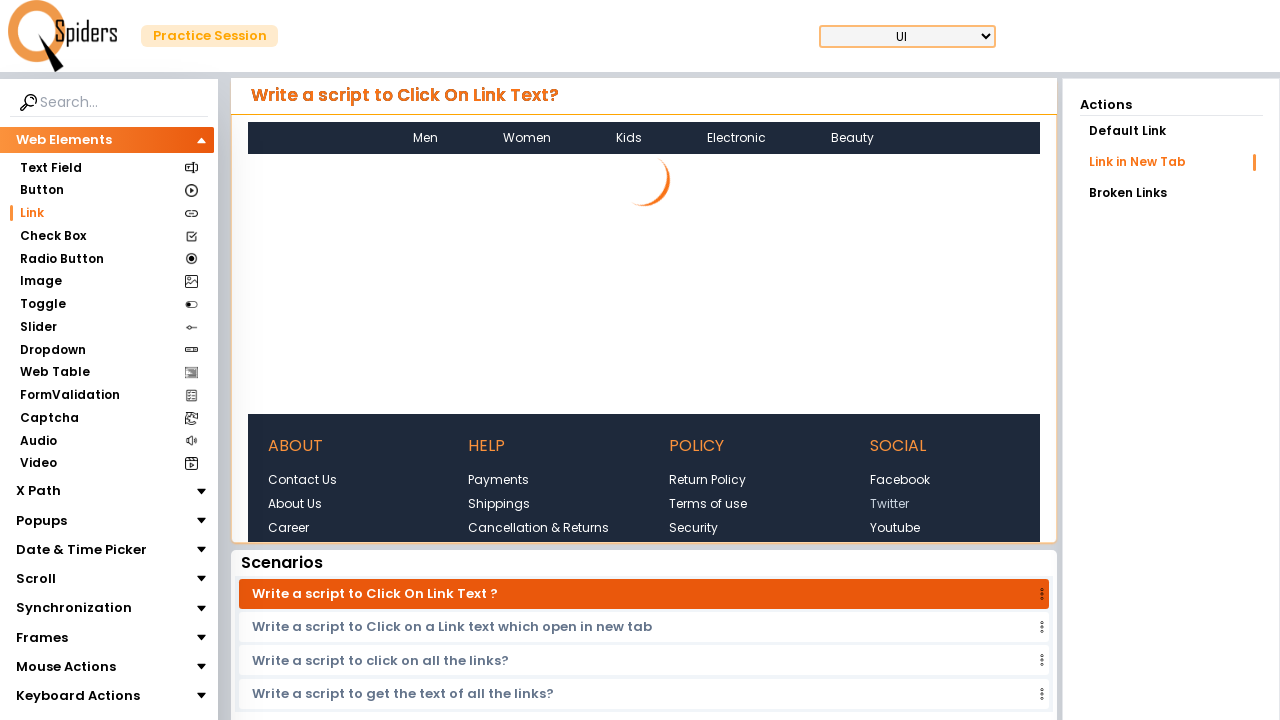

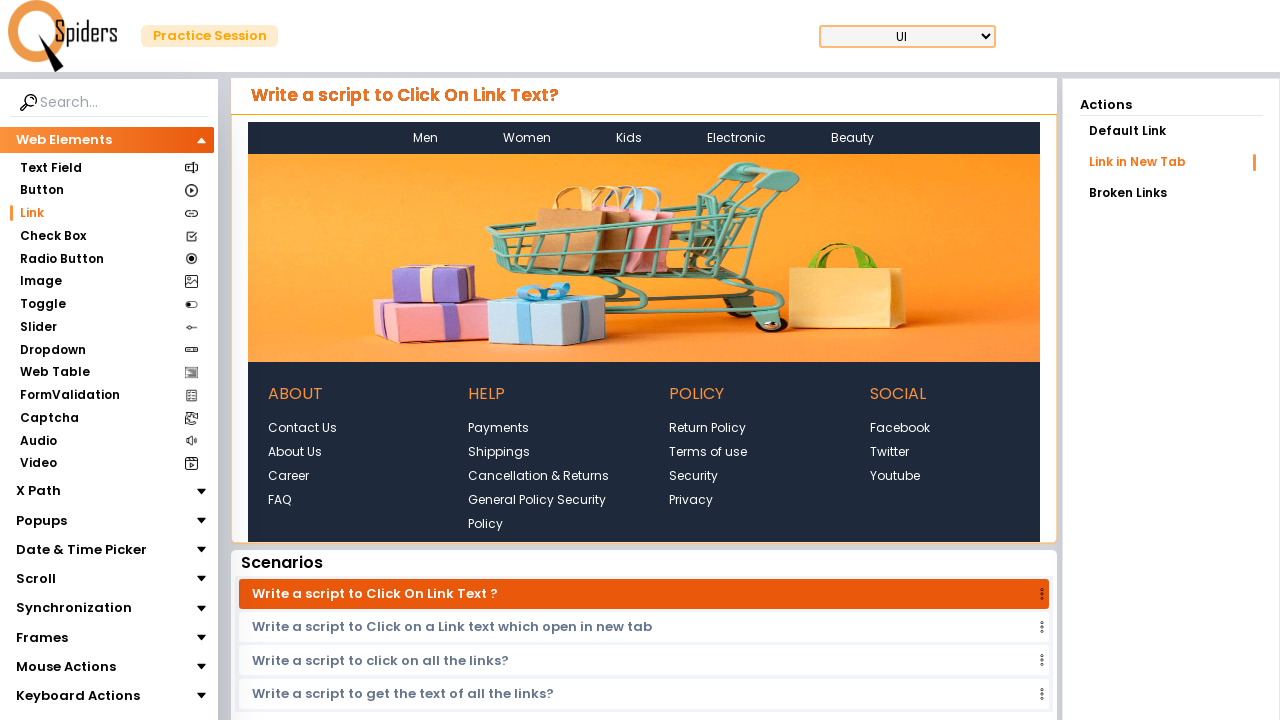